Tests dismissing a JavaScript confirm dialog by clicking a button and canceling the dialog

Starting URL: https://automationfc.github.io/basic-form/index.html

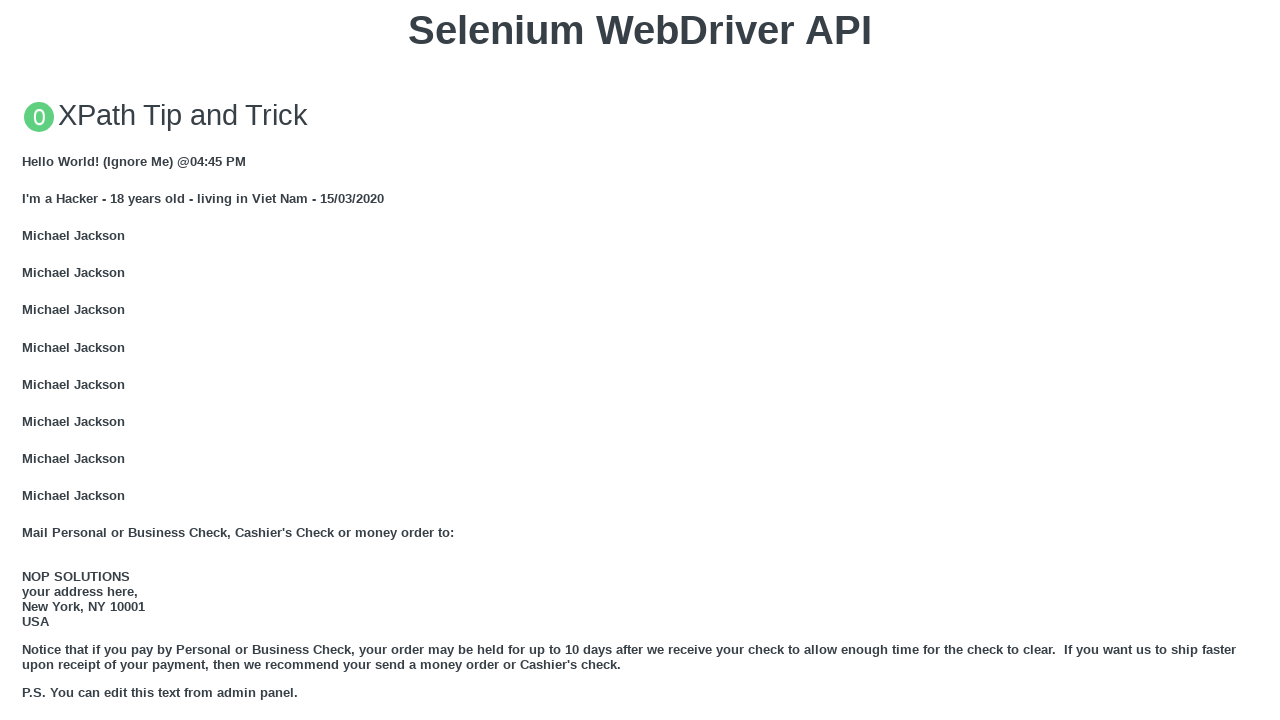

Clicked 'Click for JS Confirm' button to trigger JavaScript confirm dialog at (640, 360) on xpath=//button[text()='Click for JS Confirm']
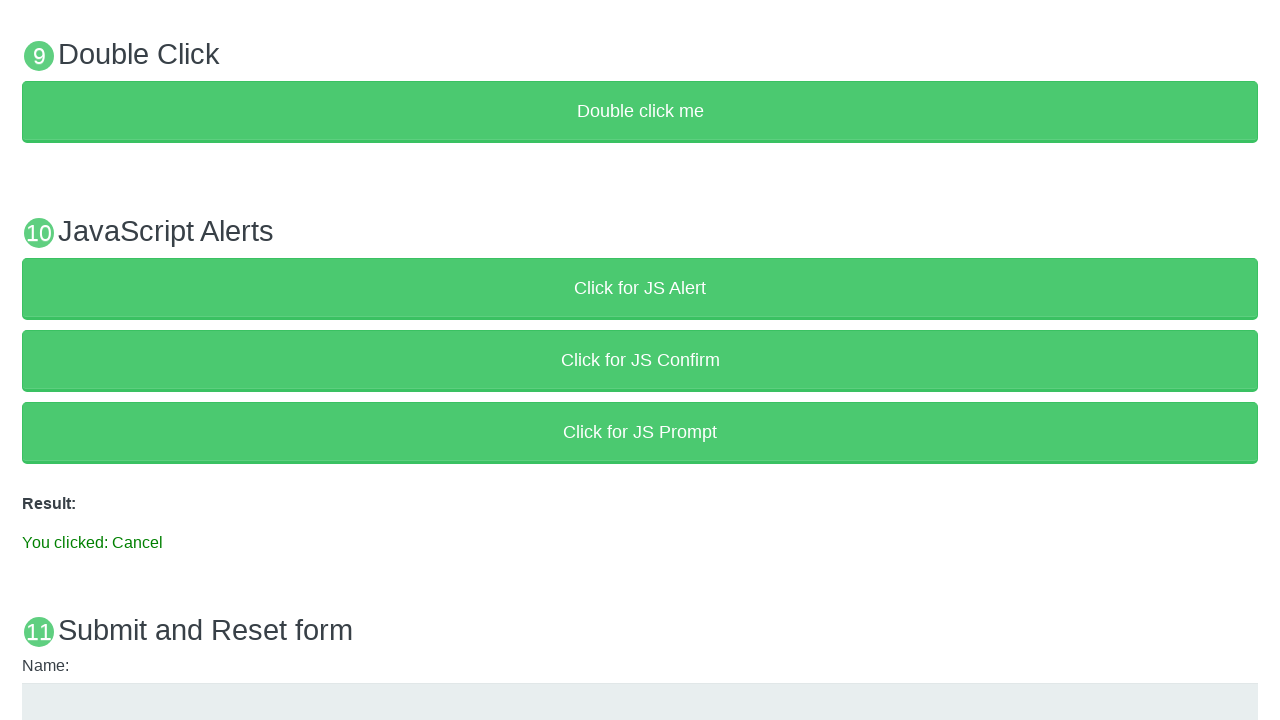

Set up dialog handler to dismiss the confirm dialog
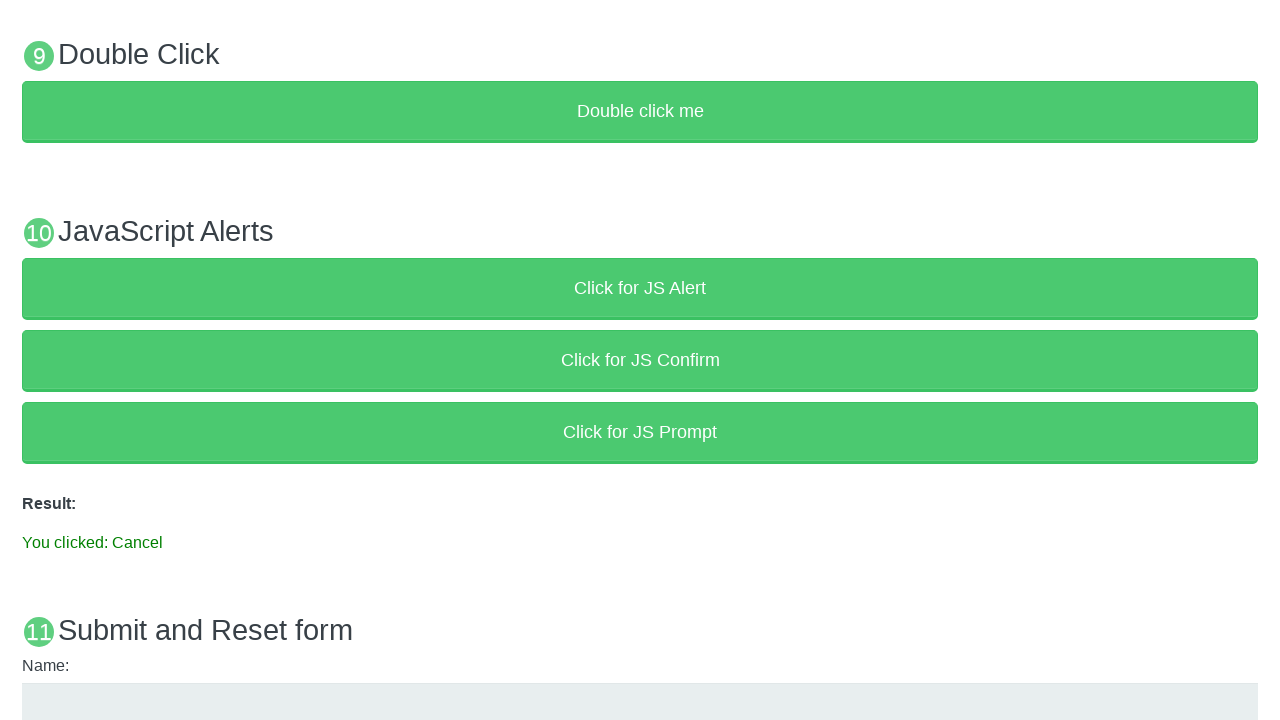

Retrieved result text from #result element
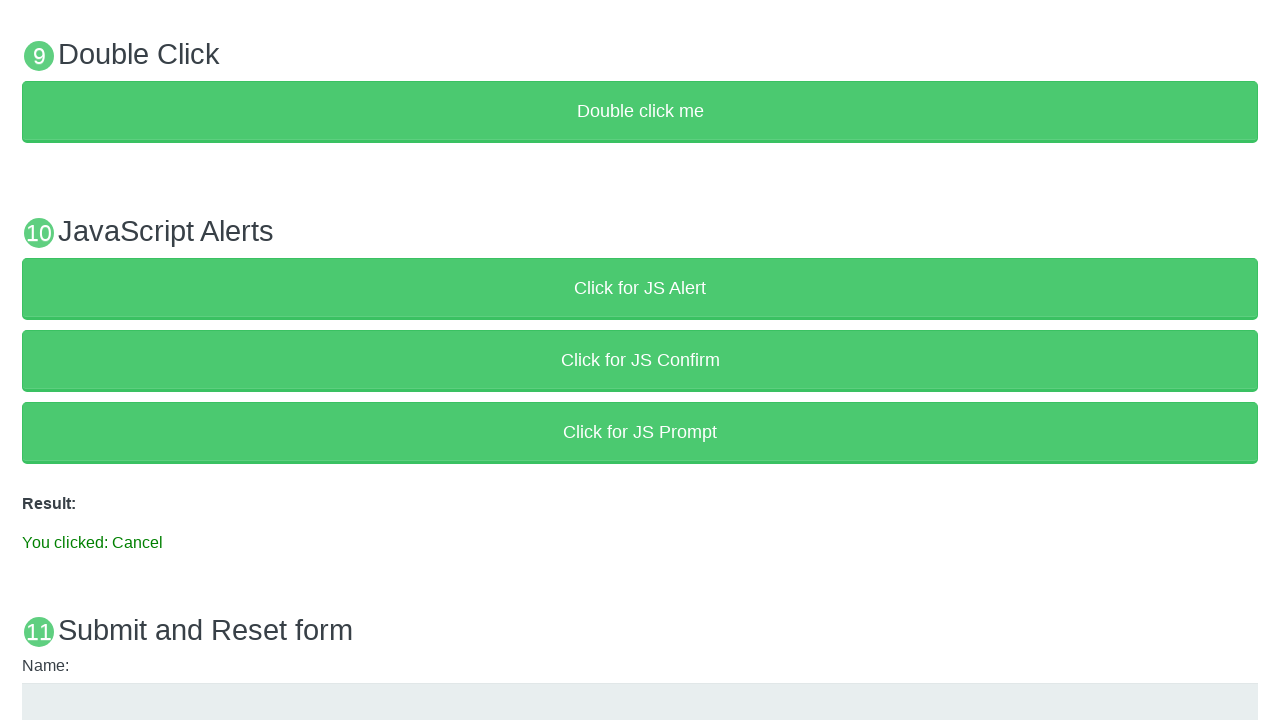

Verified that result text equals 'You clicked: Cancel'
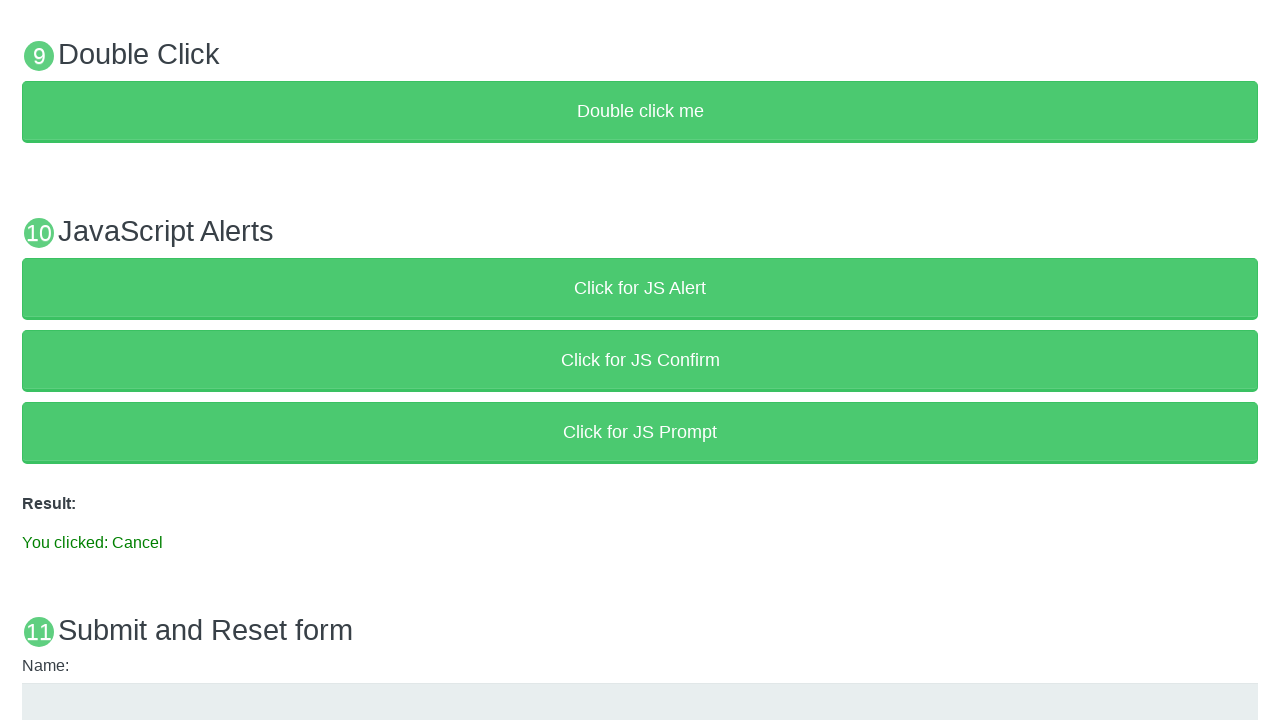

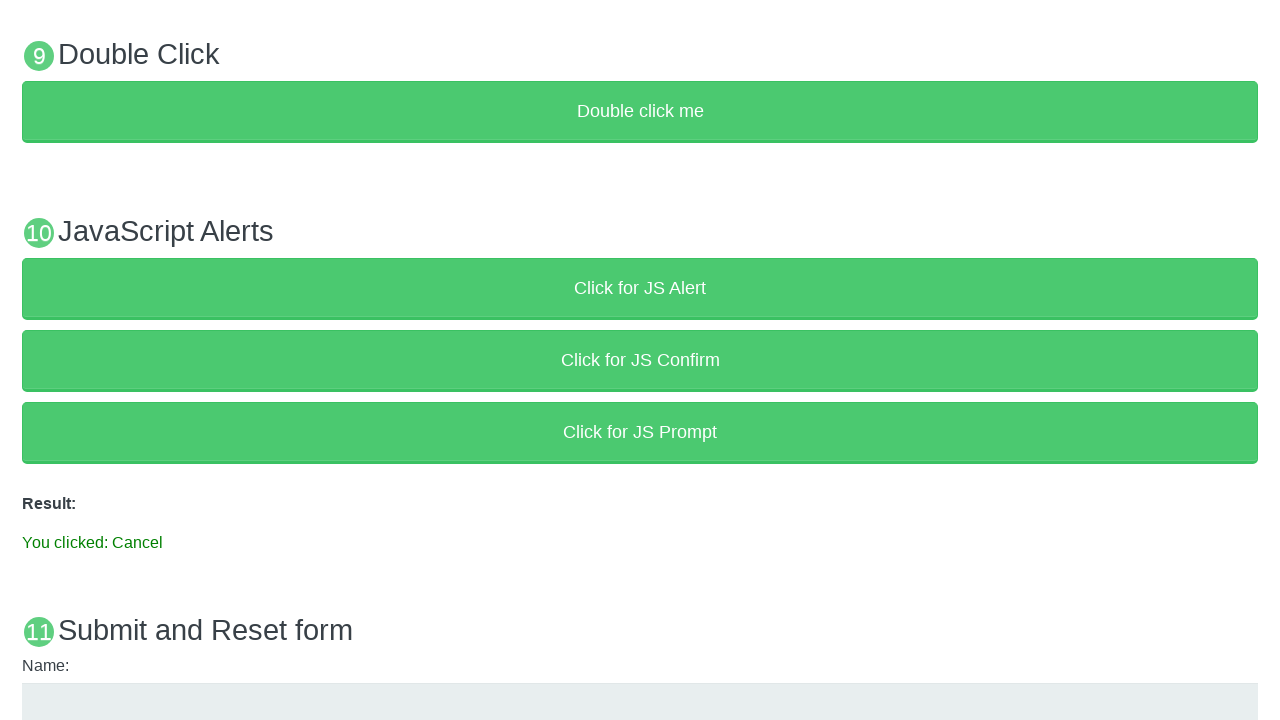